Tests mouse hover functionality by hovering over menu items to reveal submenus.

Starting URL: https://demoqa.com/menu/

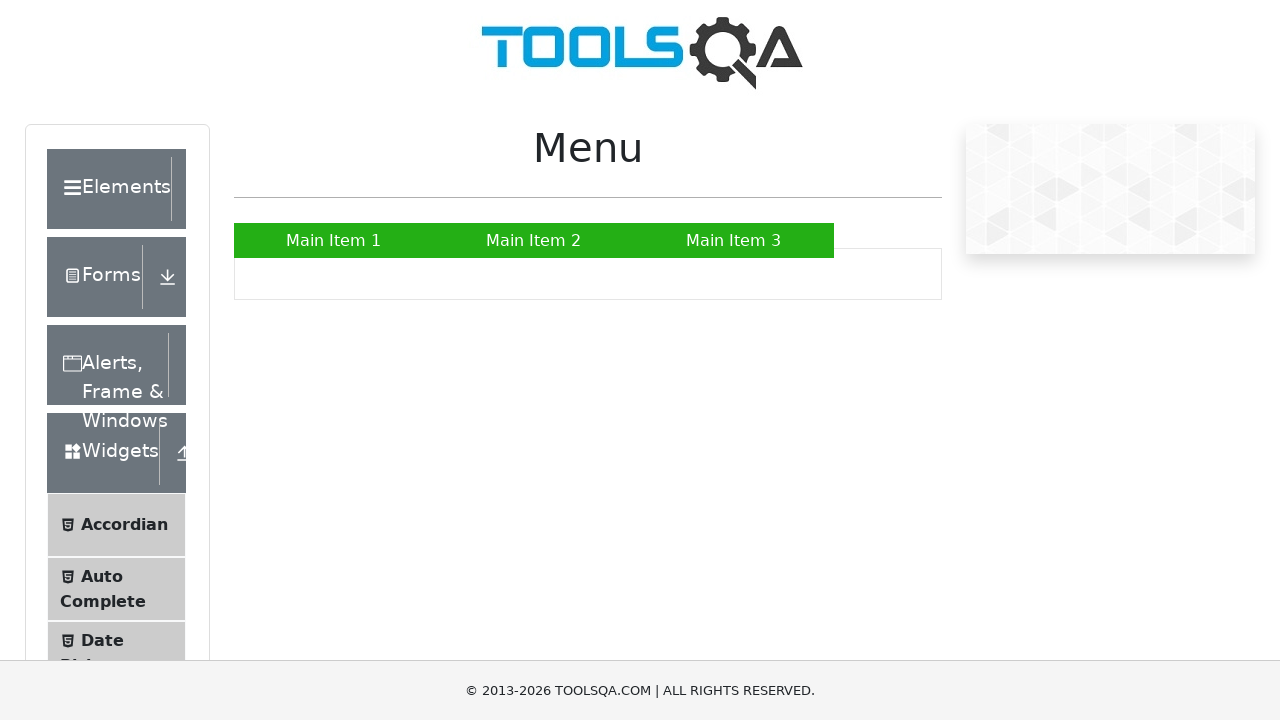

Hovered over Main Item 2 to reveal submenu at (534, 240) on xpath=//a[text()='Main Item 2']
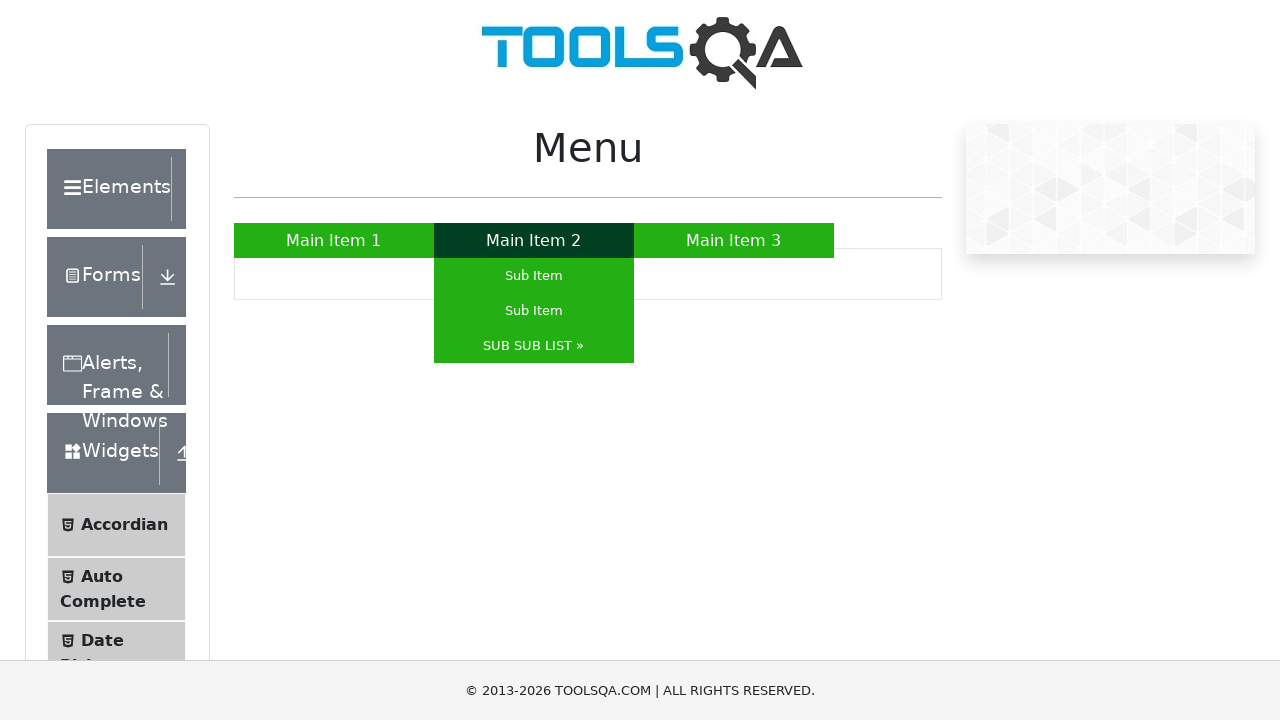

Hovered over SUB SUB LIST to reveal nested submenu at (534, 346) on xpath=//a[text()='SUB SUB LIST »']
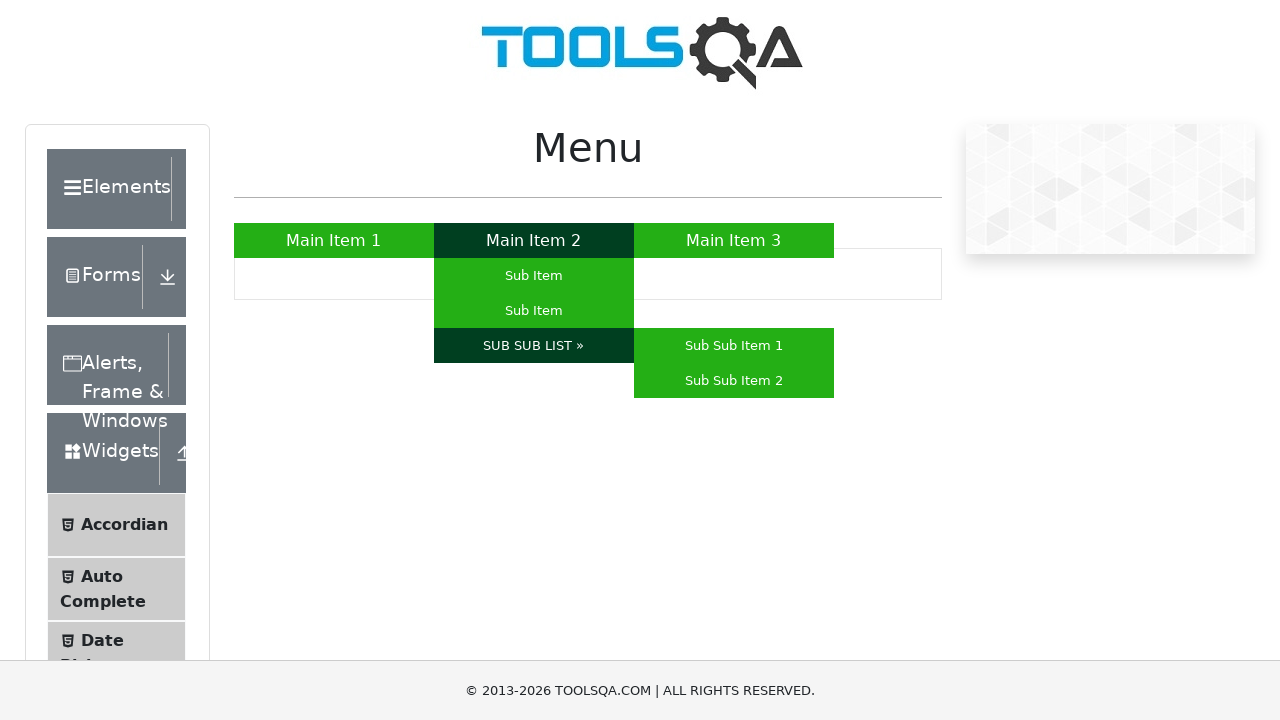

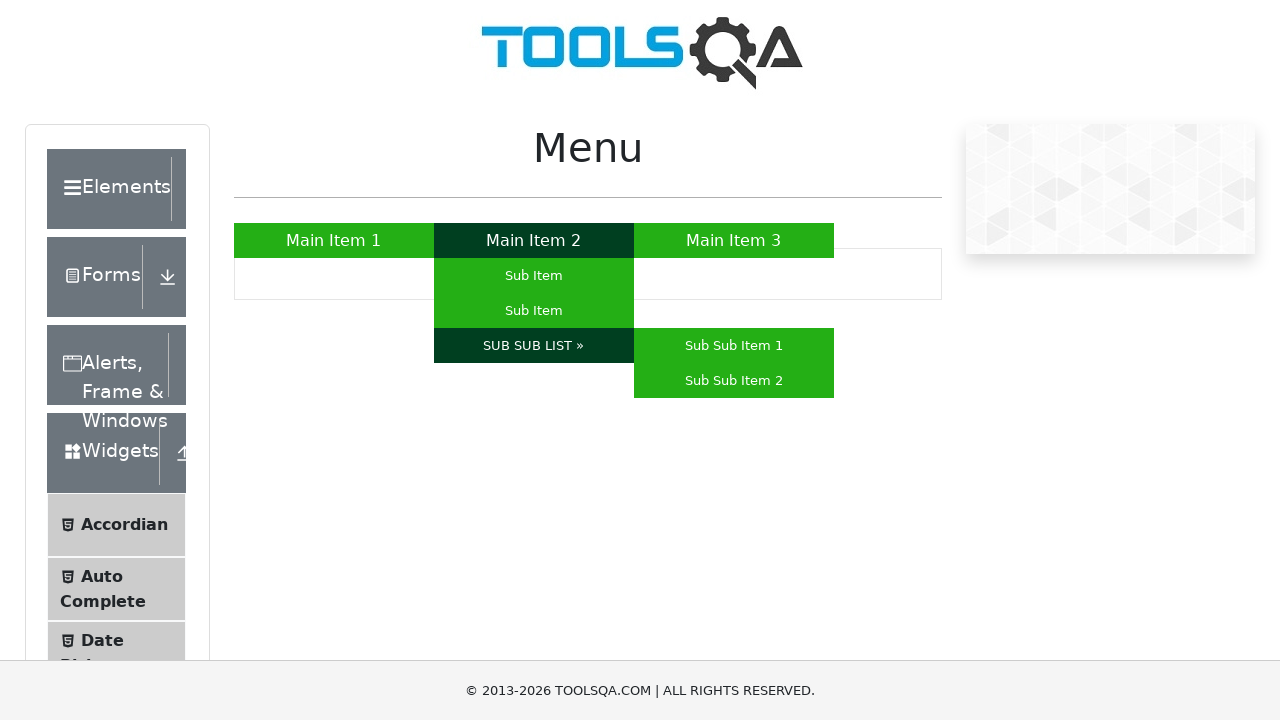